Tests UI enabled/disabled state by clicking trip type radio buttons (one-way vs round-trip) and verifying the return date field's enabled state through its opacity style attribute.

Starting URL: https://rahulshettyacademy.com/dropdownsPractise/

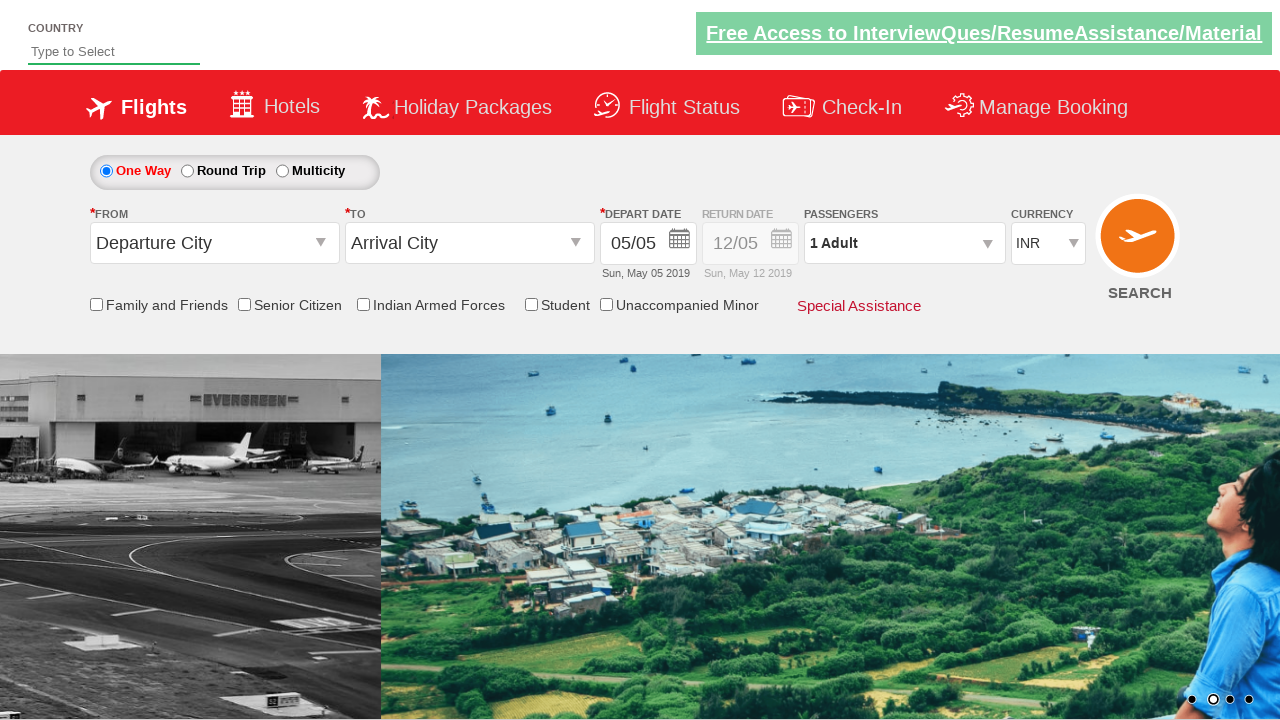

Clicked 'One Way' radio button at (106, 171) on #ctl00_mainContent_rbtnl_Trip_0
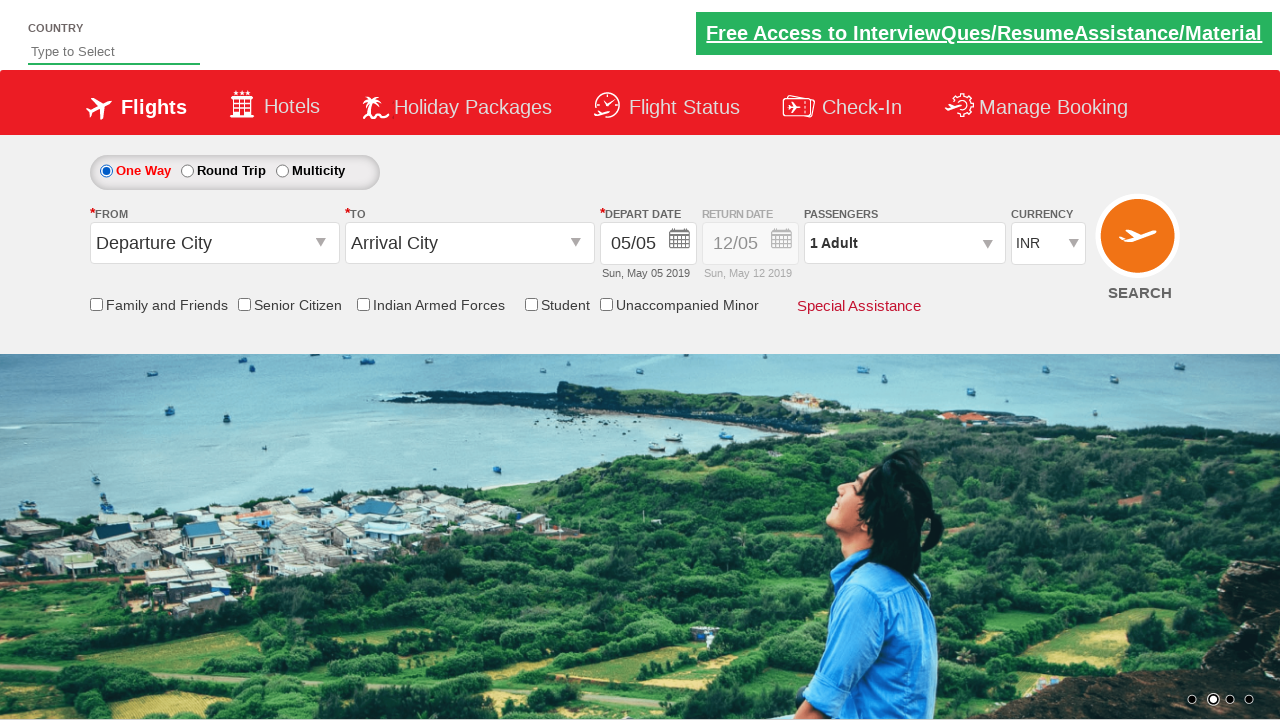

Checked return date field opacity in one-way mode - disabled: True
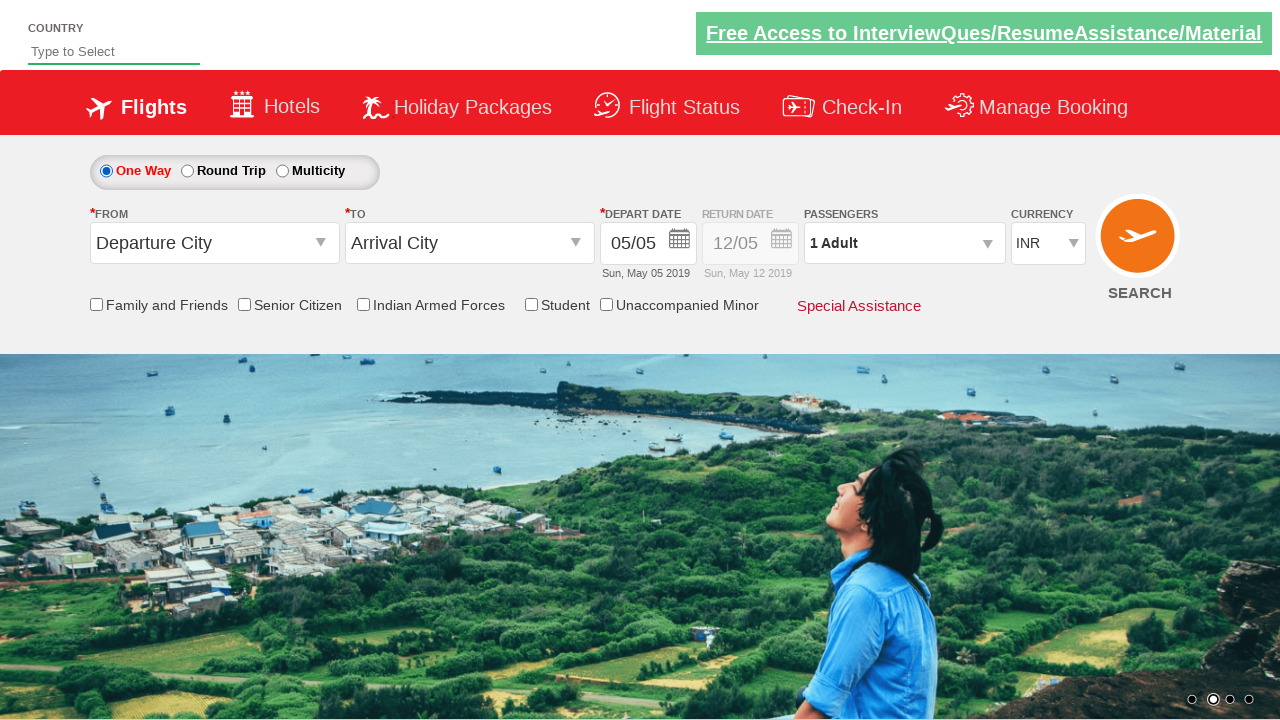

Clicked 'Round Trip' radio button at (187, 171) on #ctl00_mainContent_rbtnl_Trip_1
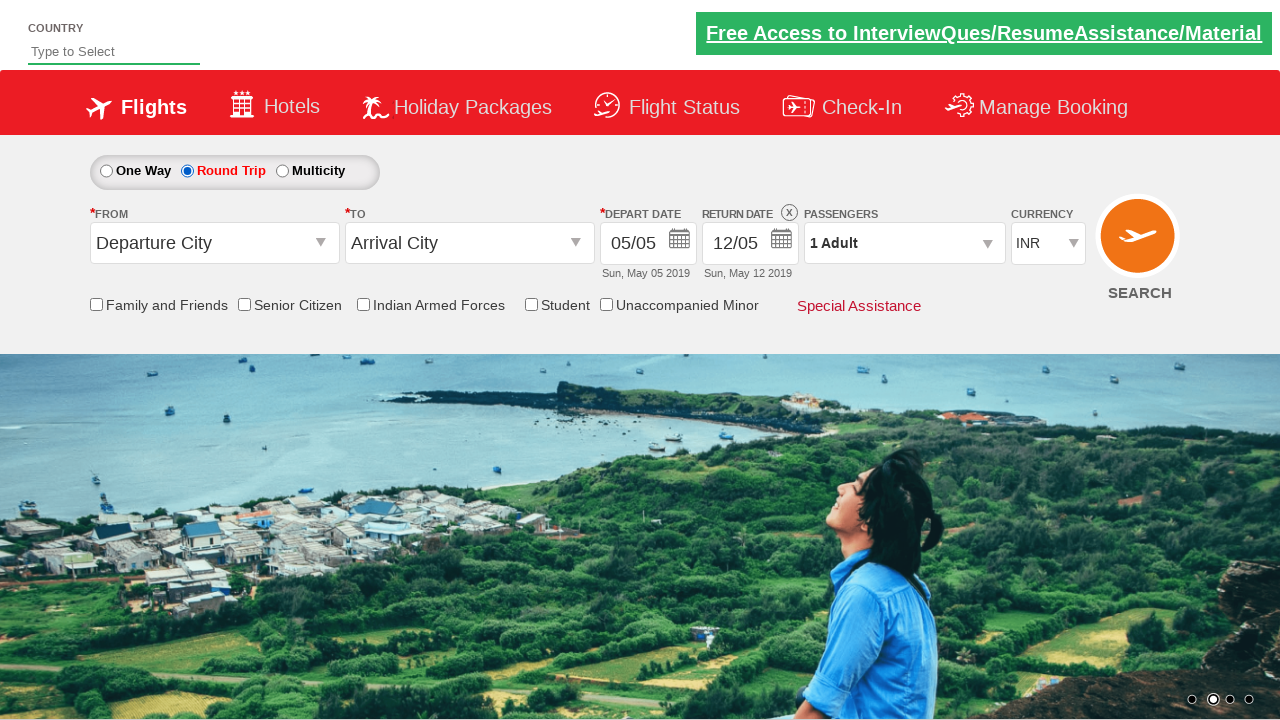

Waited 500ms for UI to update after selecting round-trip
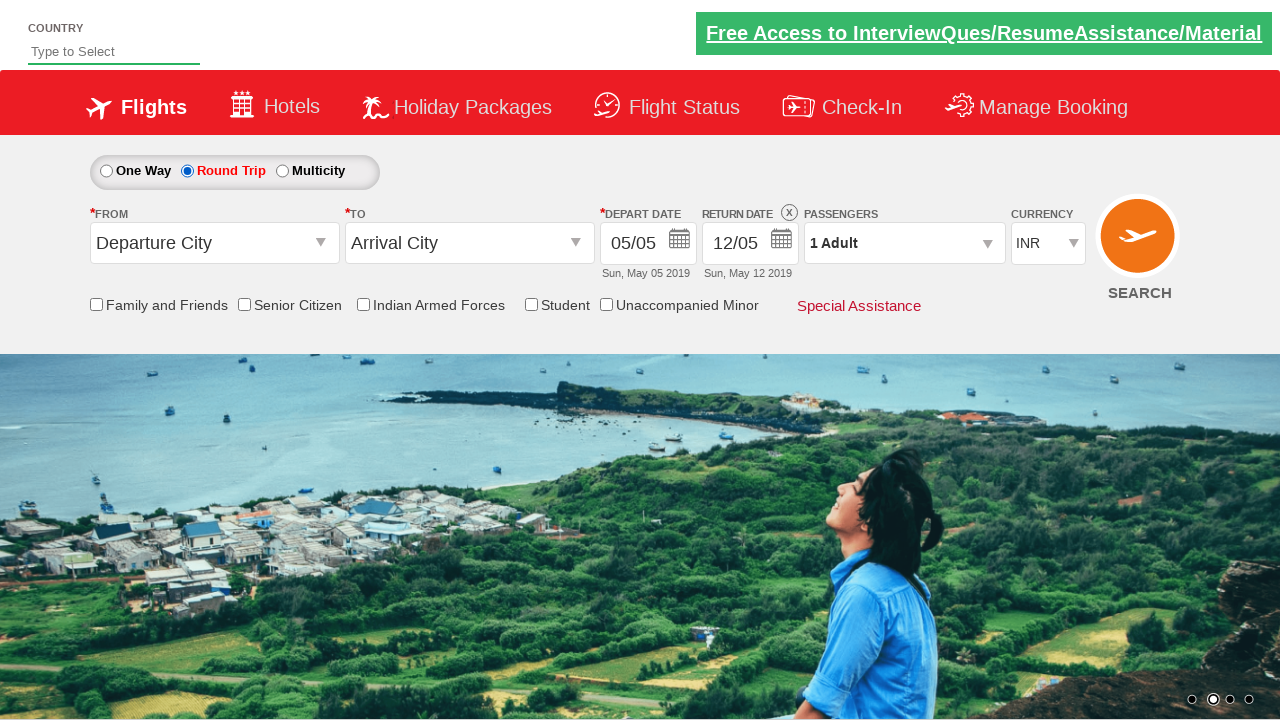

Checked return date field opacity in round-trip mode - disabled: False
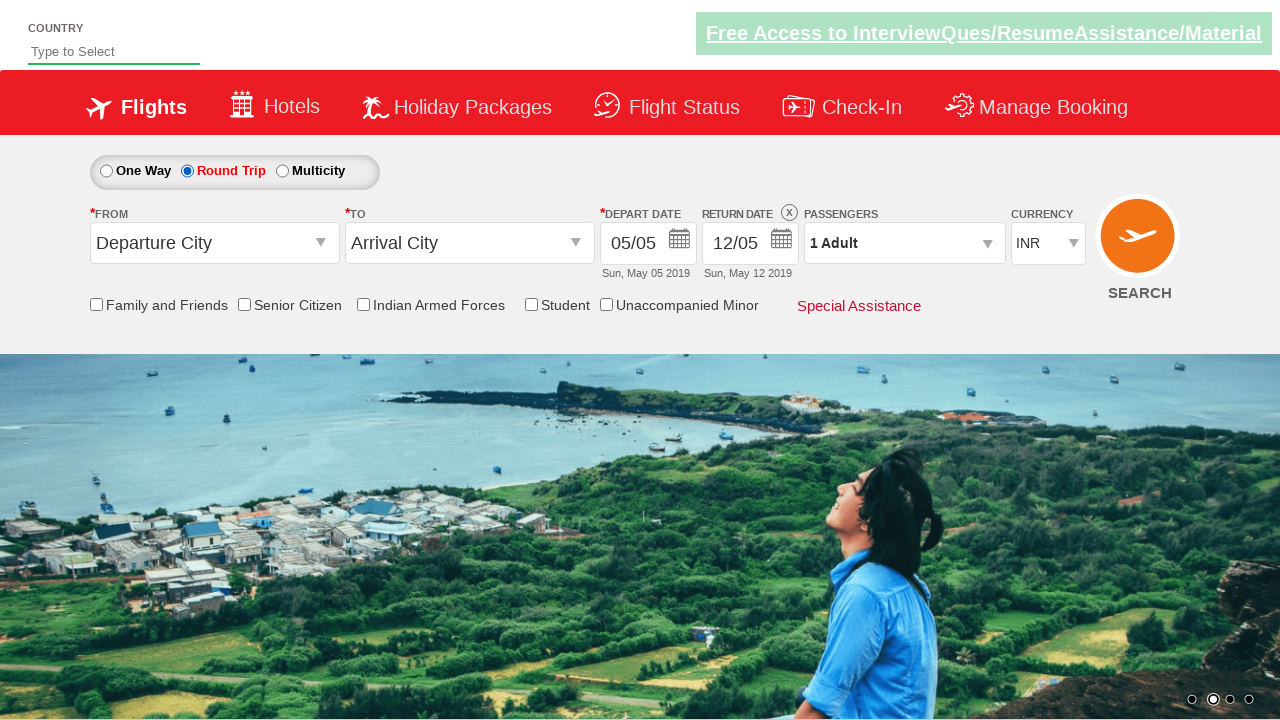

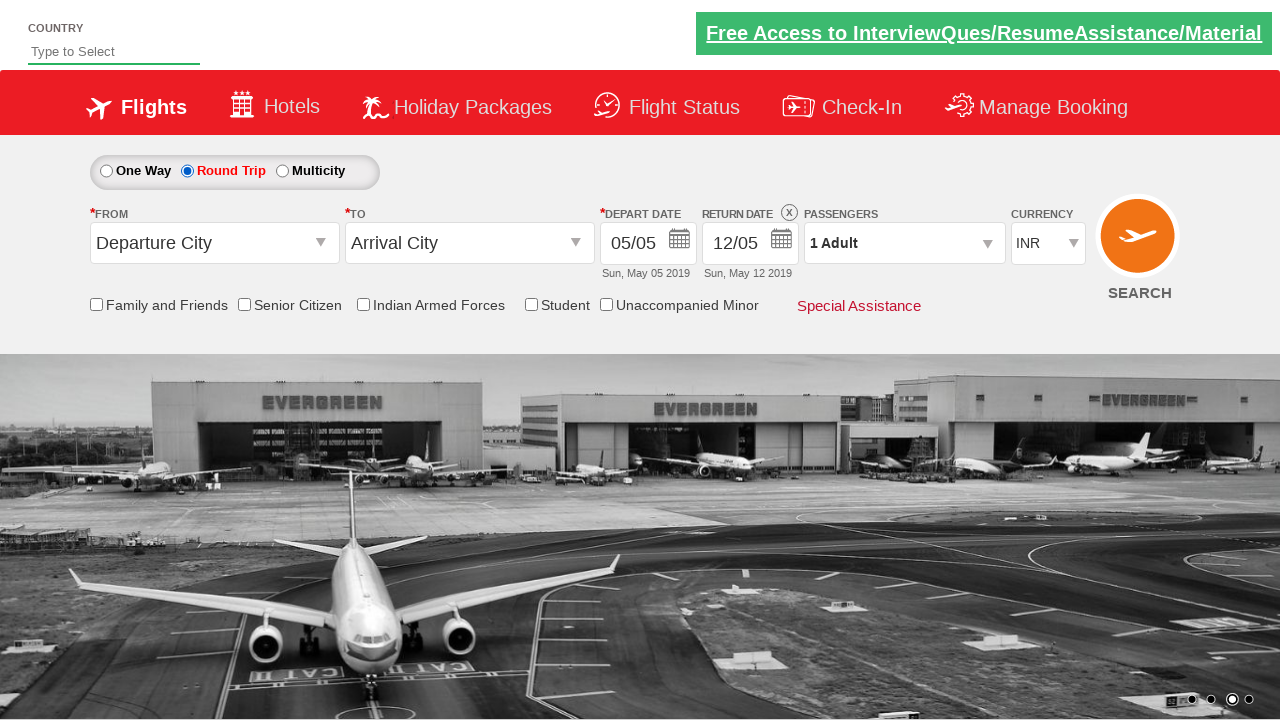